Tests mouse hover functionality by hovering over a menu item

Starting URL: https://demoqa.com/menu/

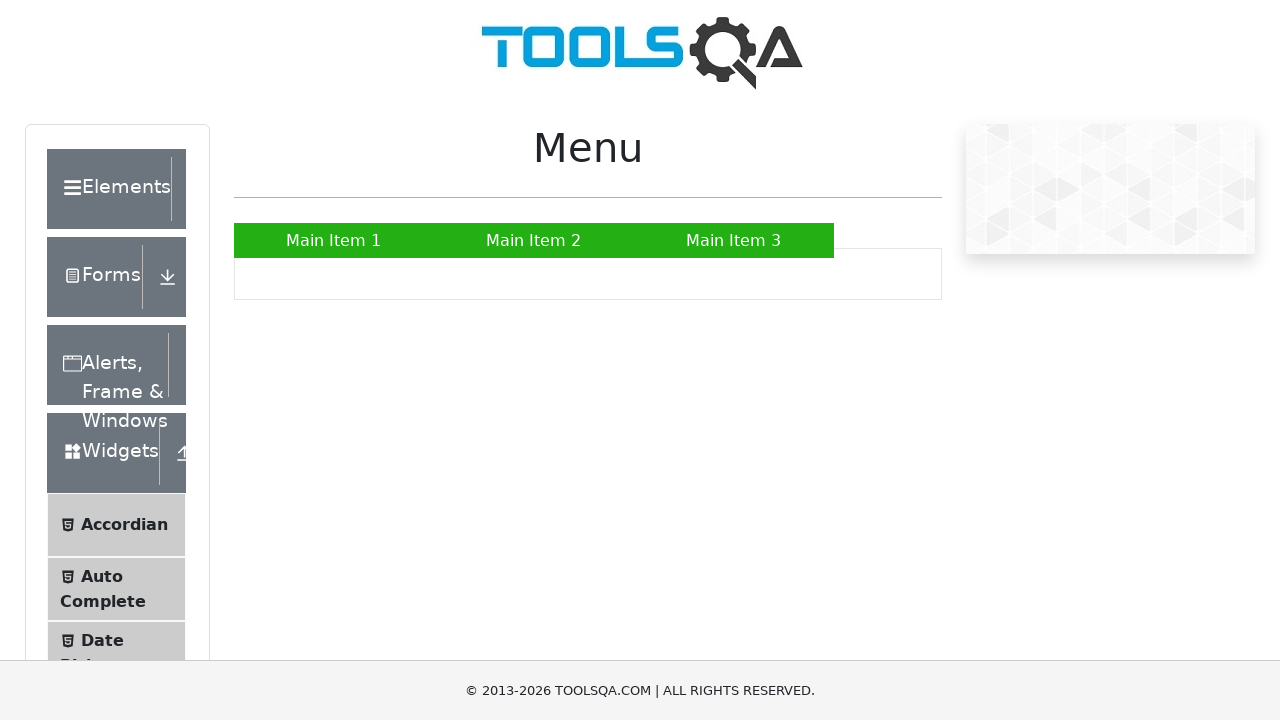

Navigated to DemoQA menu page
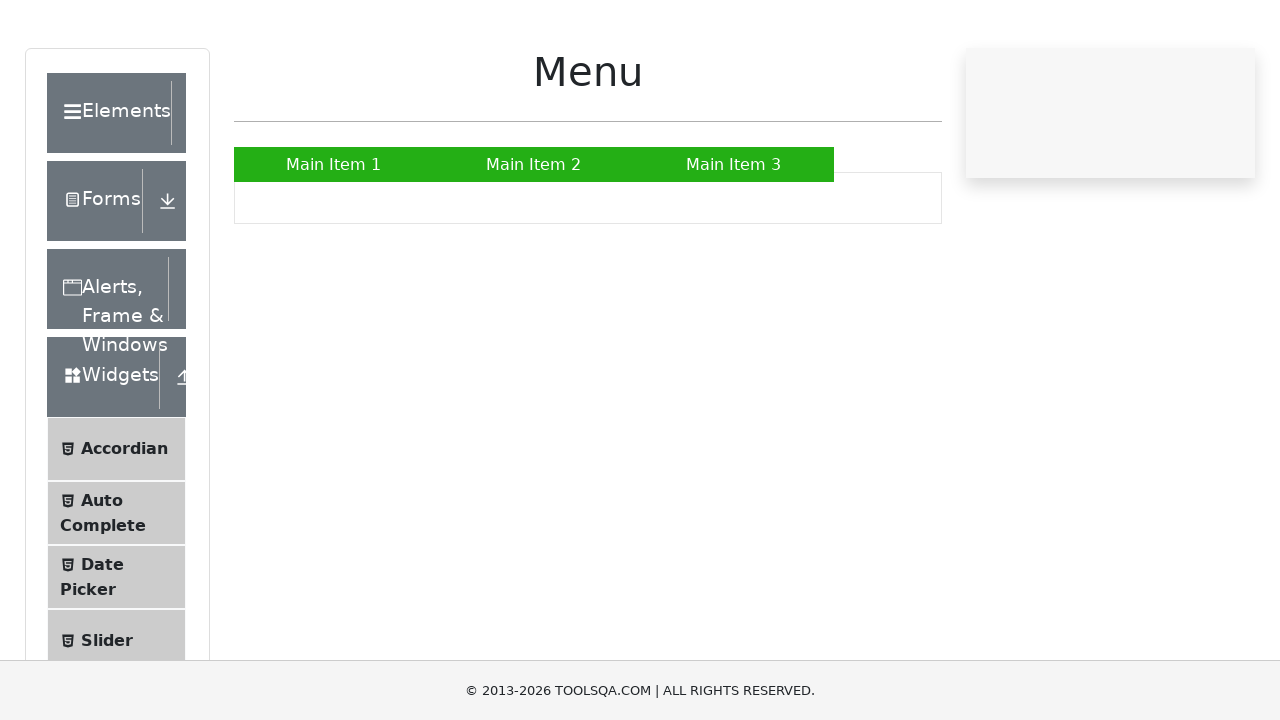

Hovered over Main Item 2 menu item at (534, 240) on xpath=//a[text()='Main Item 2']
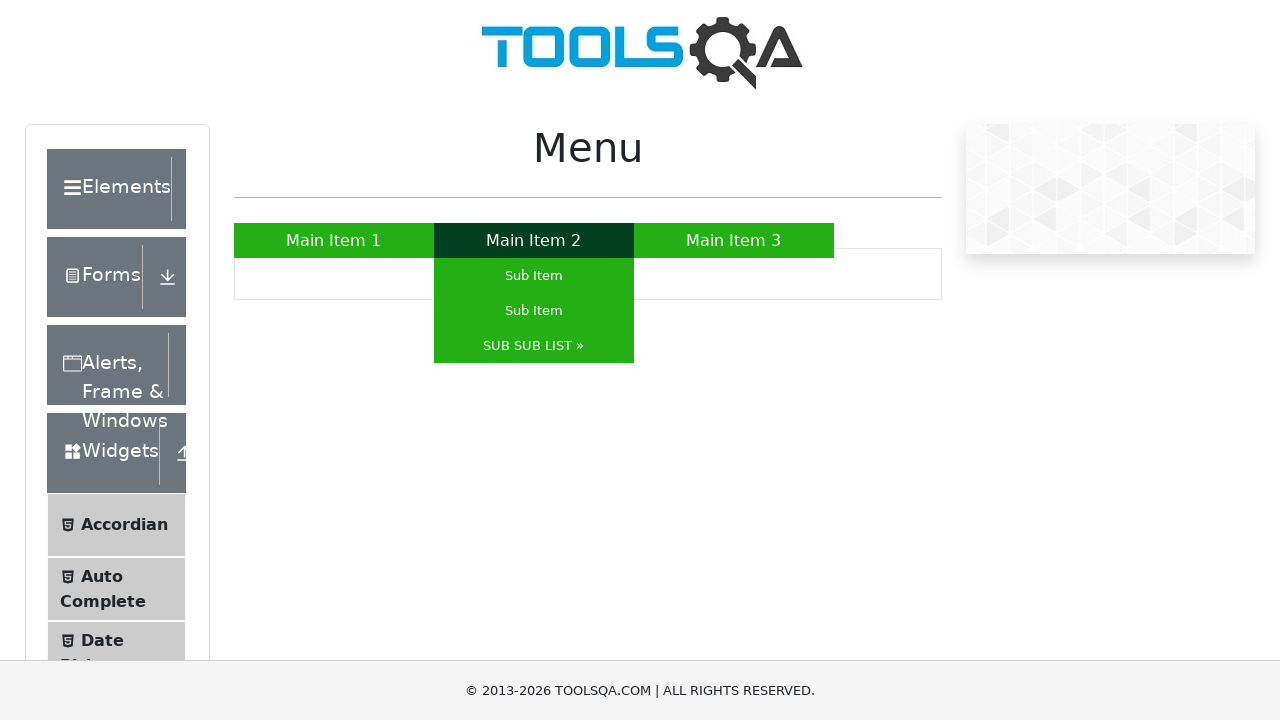

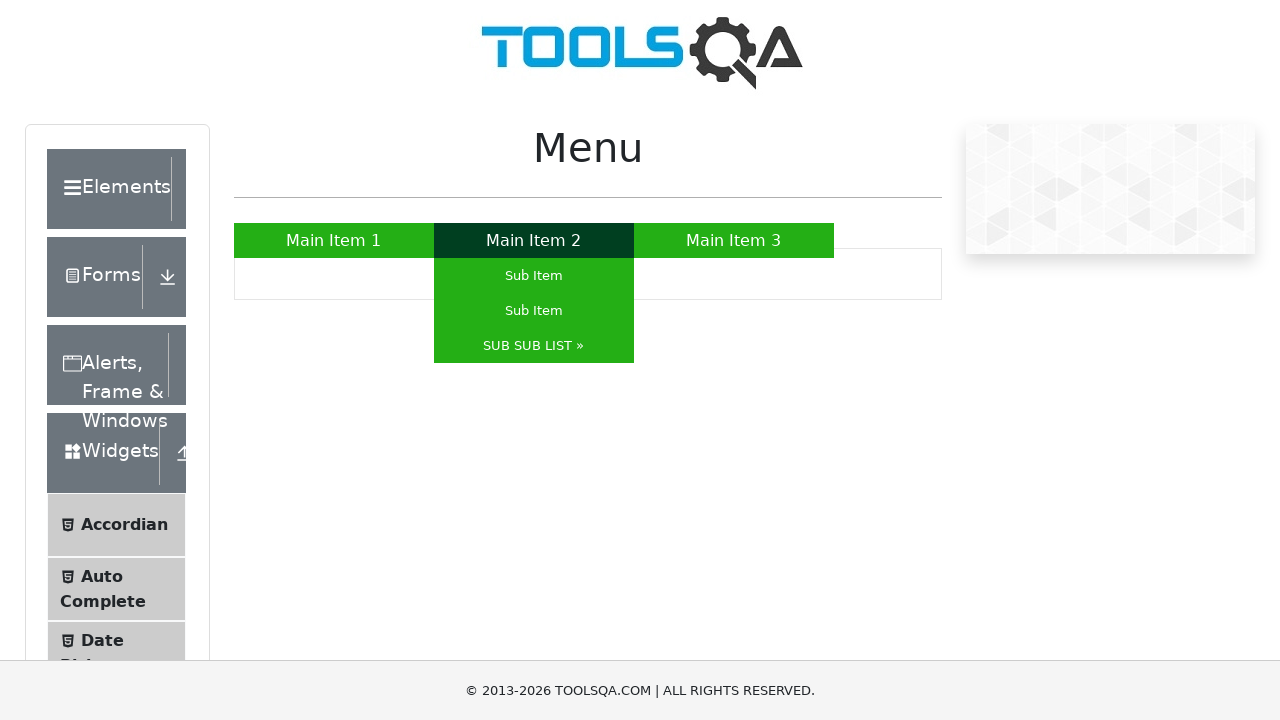